Opens the KazanExpress homepage and checks that the browser console does not contain severe errors

Starting URL: https://kazanexpress.ru/

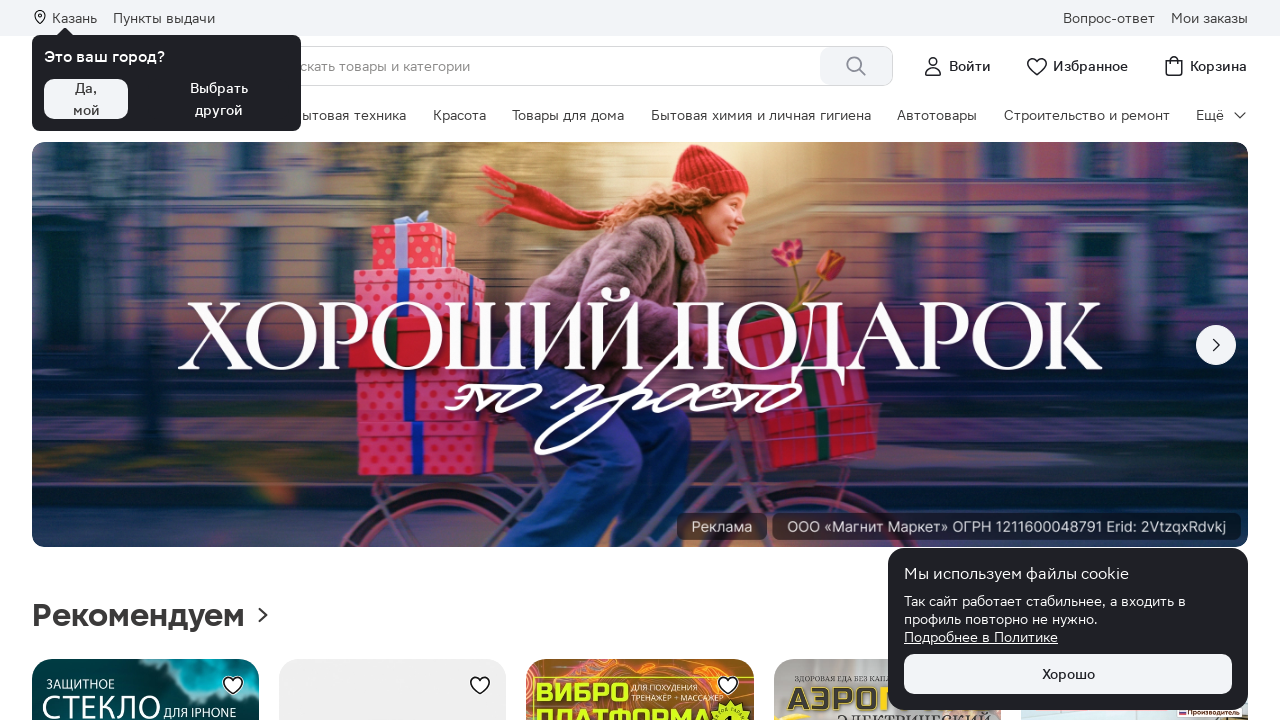

Attached console message listener
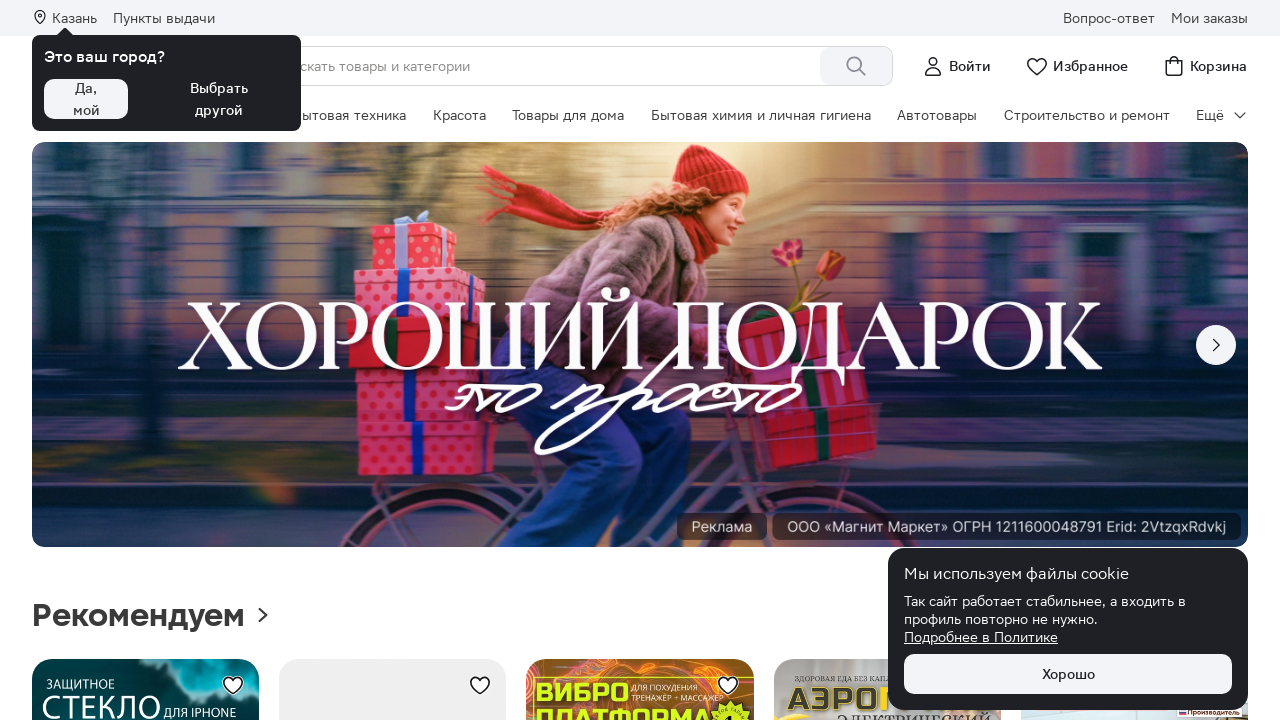

Reloaded KazanExpress homepage to capture console messages
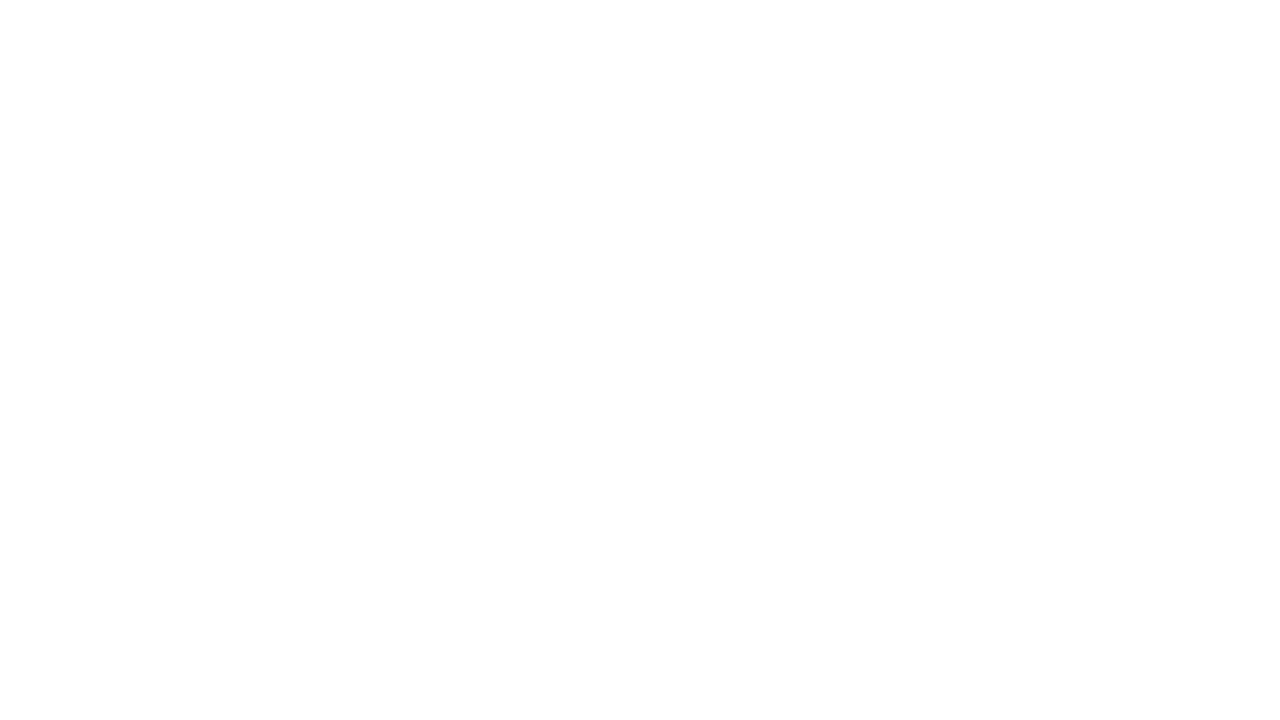

Page reached domcontentloaded state
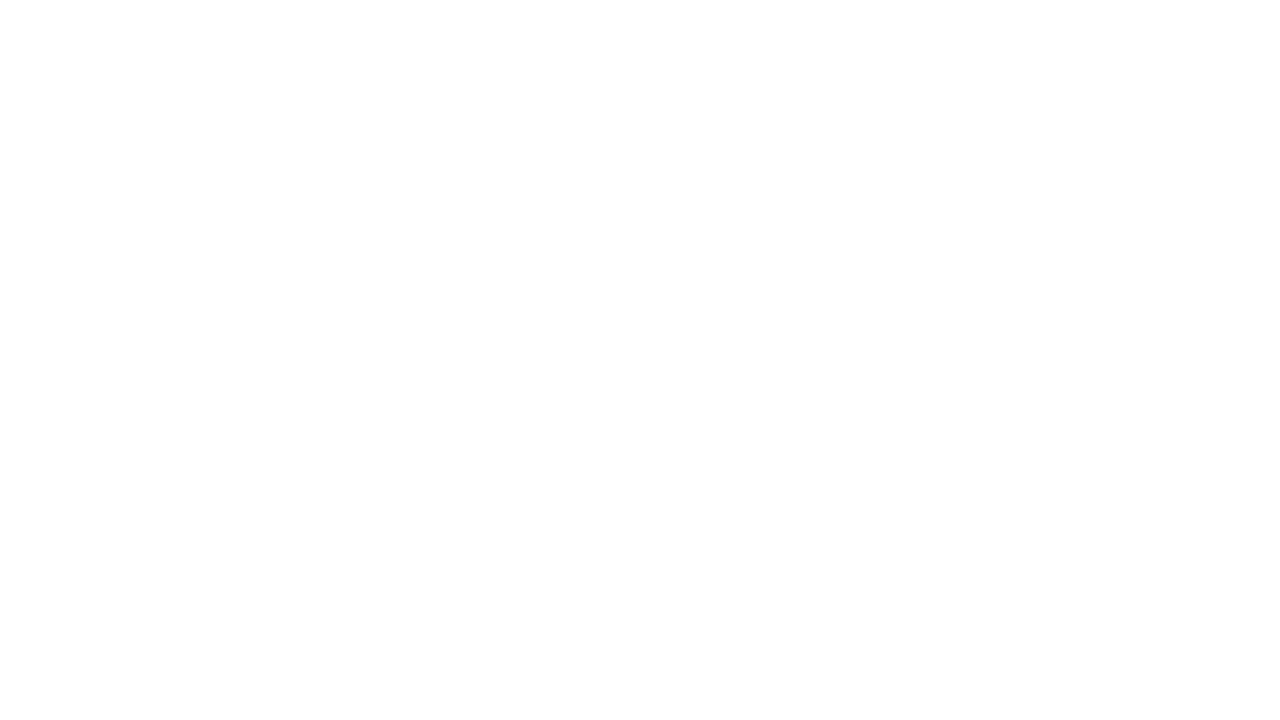

Verified that console logs do not contain SEVERE errors
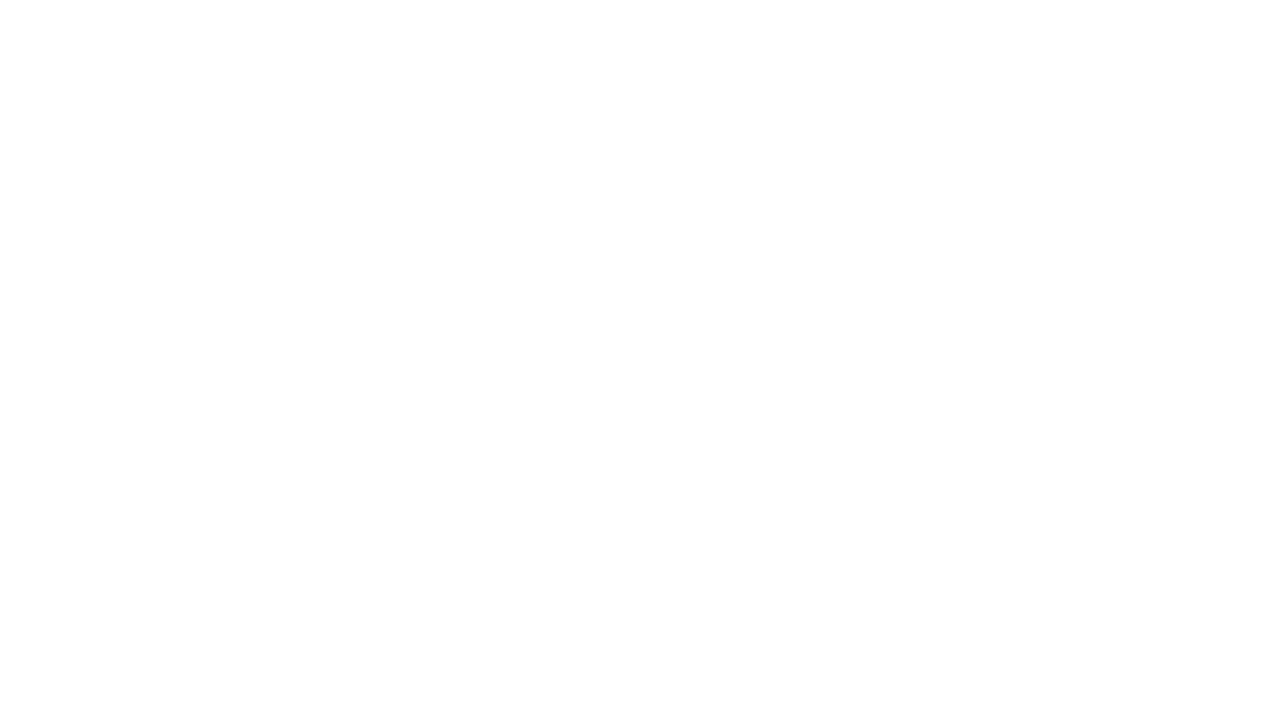

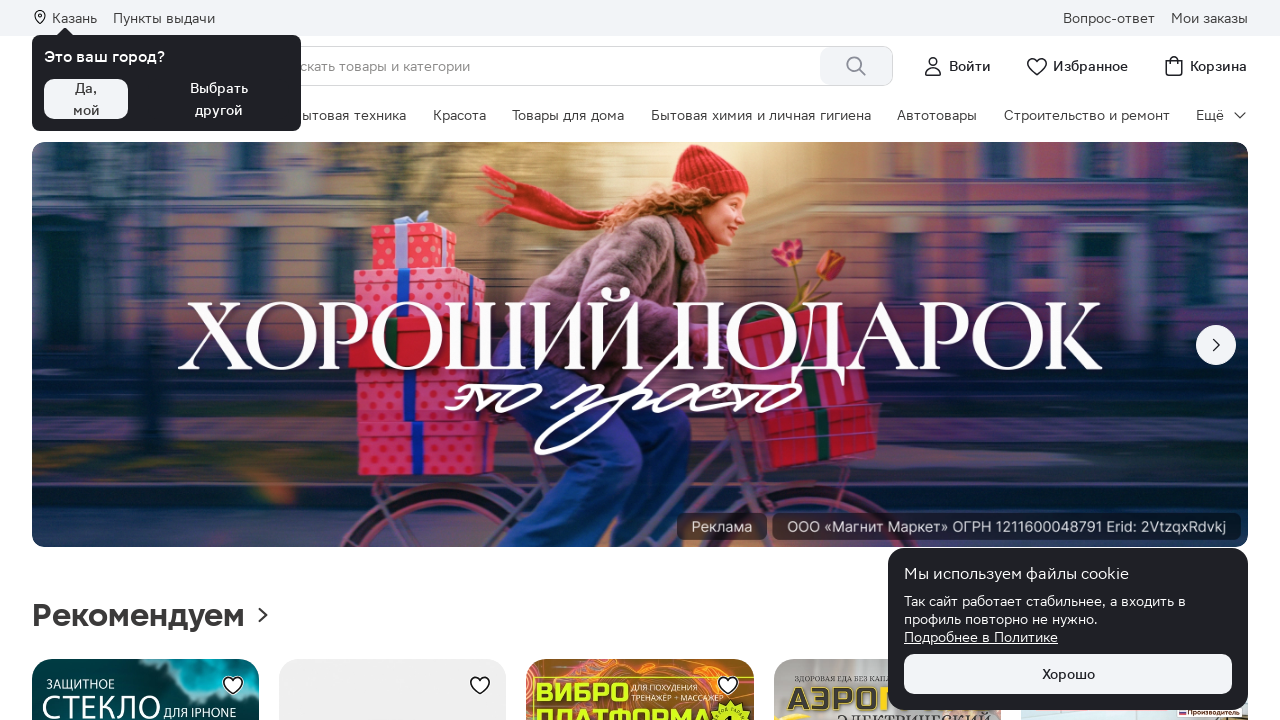